Tests e-commerce shopping flow by adding specific products (Cucumber, Brocolli, Beetroot) to cart, proceeding to checkout, and applying a promo code to verify the promo functionality.

Starting URL: https://rahulshettyacademy.com/seleniumPractise/

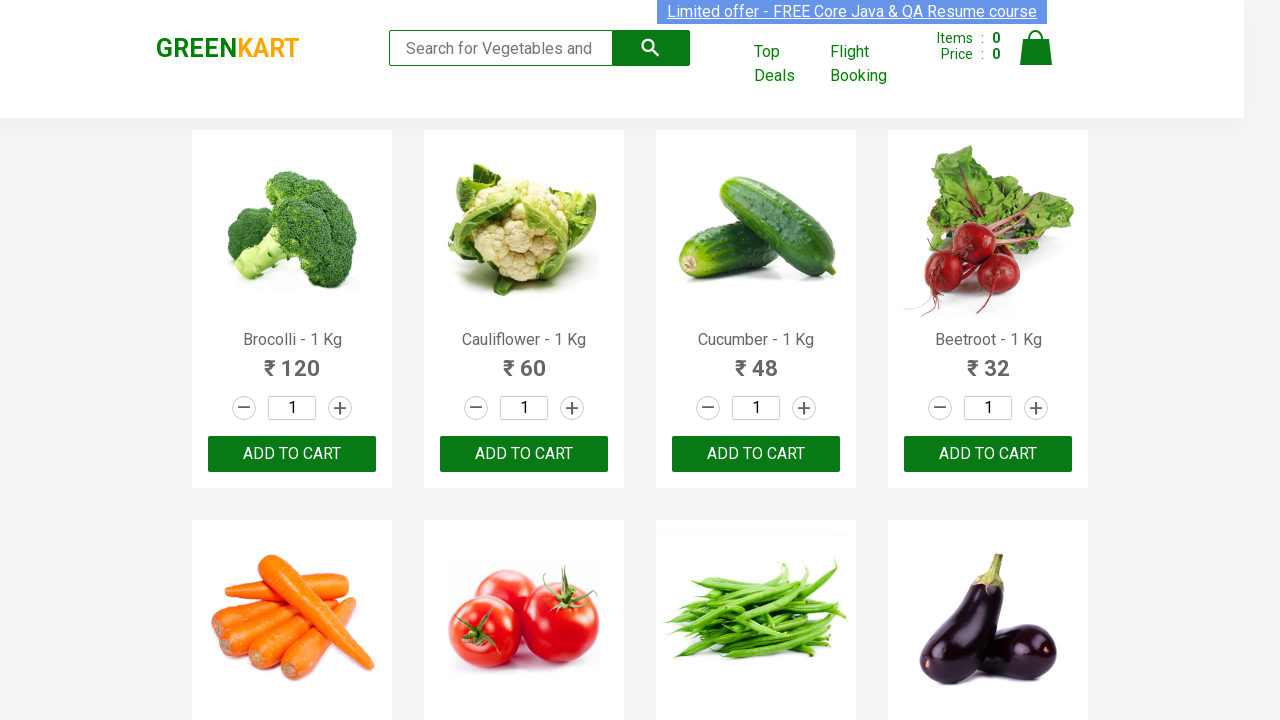

Waited for product names to load
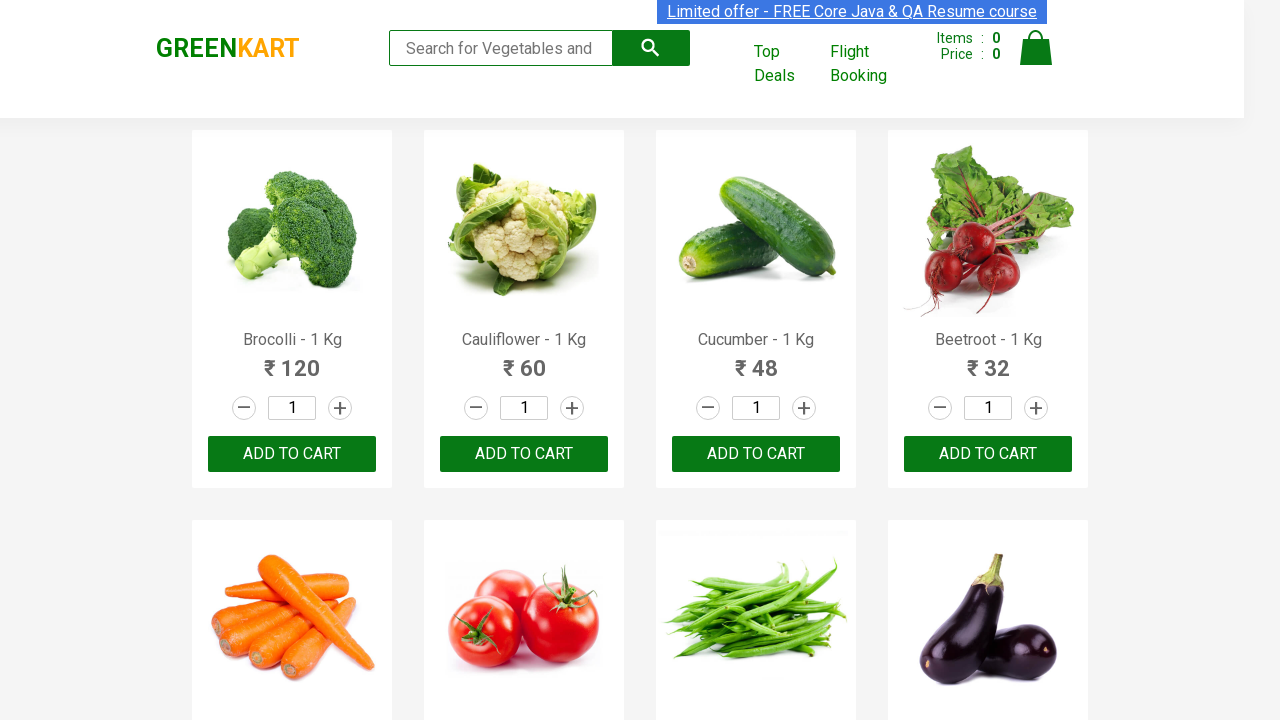

Retrieved all product name elements
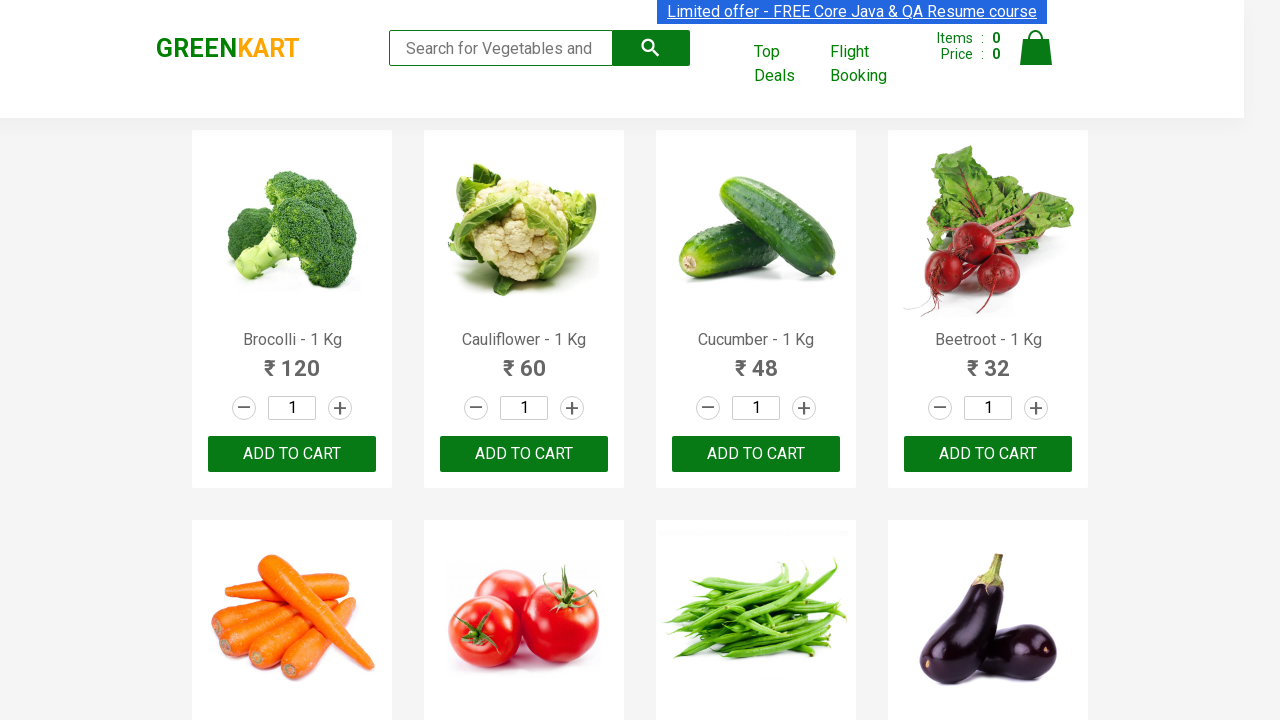

Retrieved all add to cart buttons
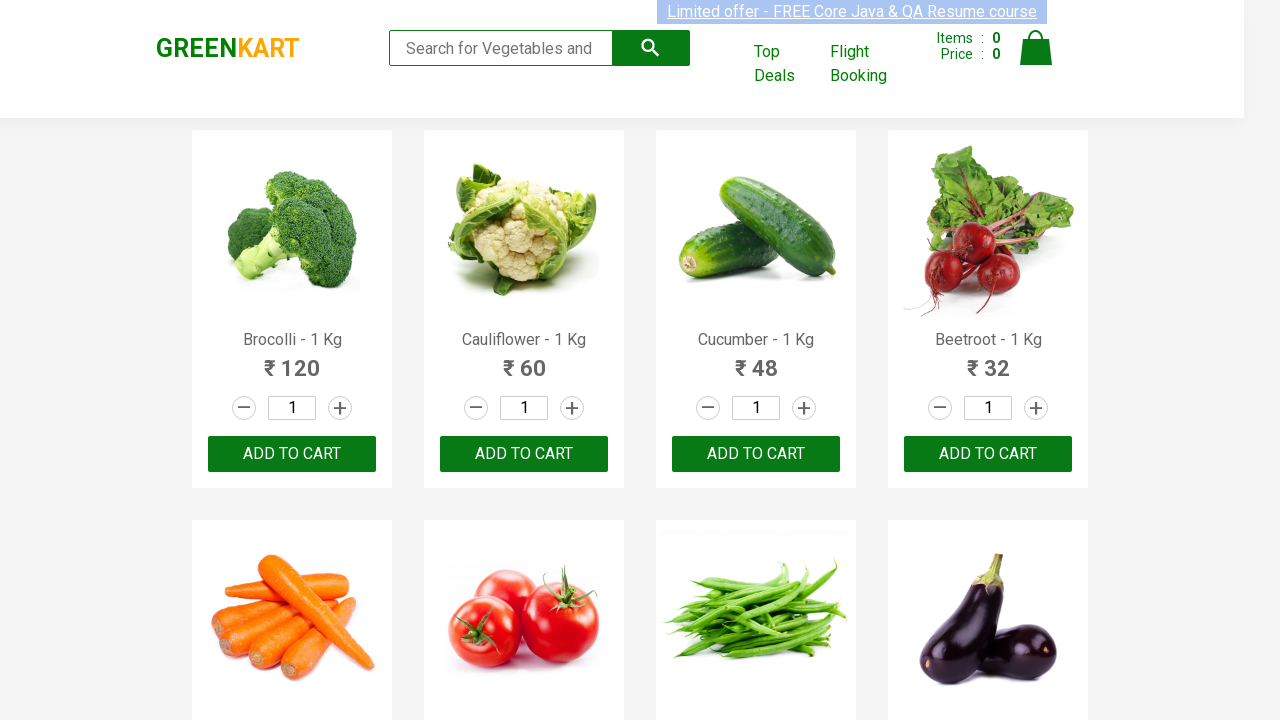

Clicked add to cart button for Brocolli
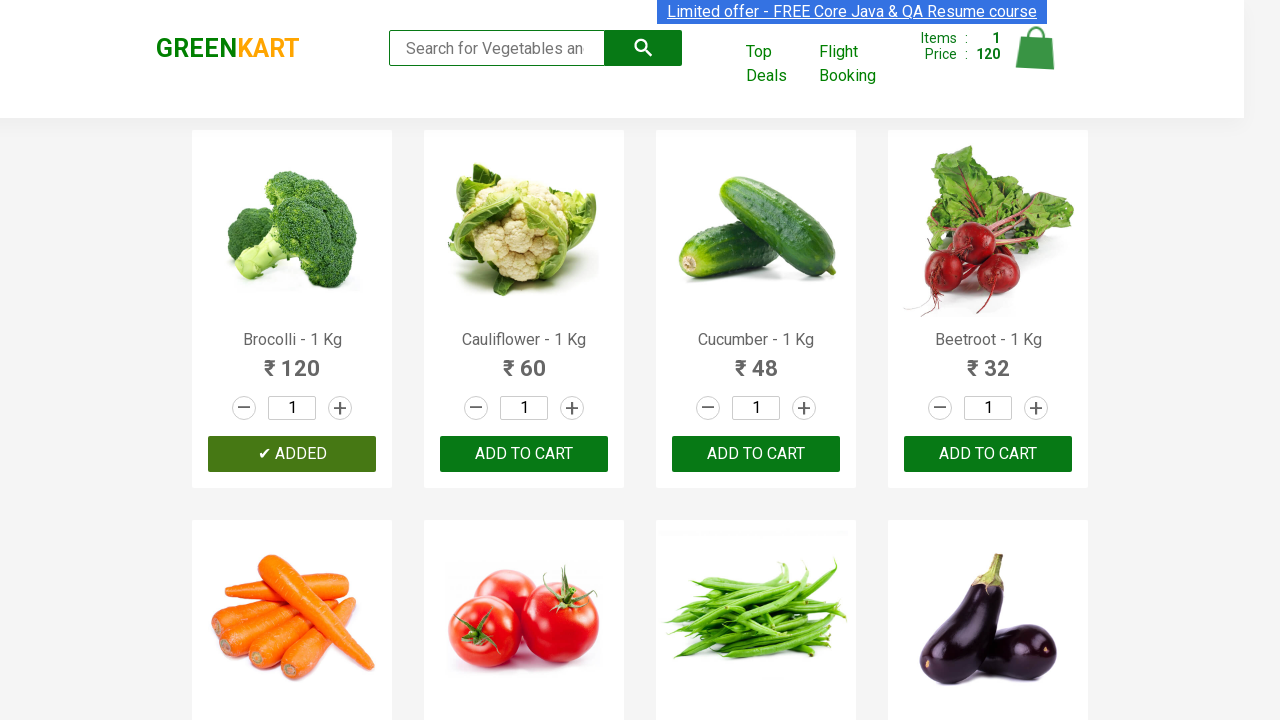

Clicked add to cart button for Cucumber
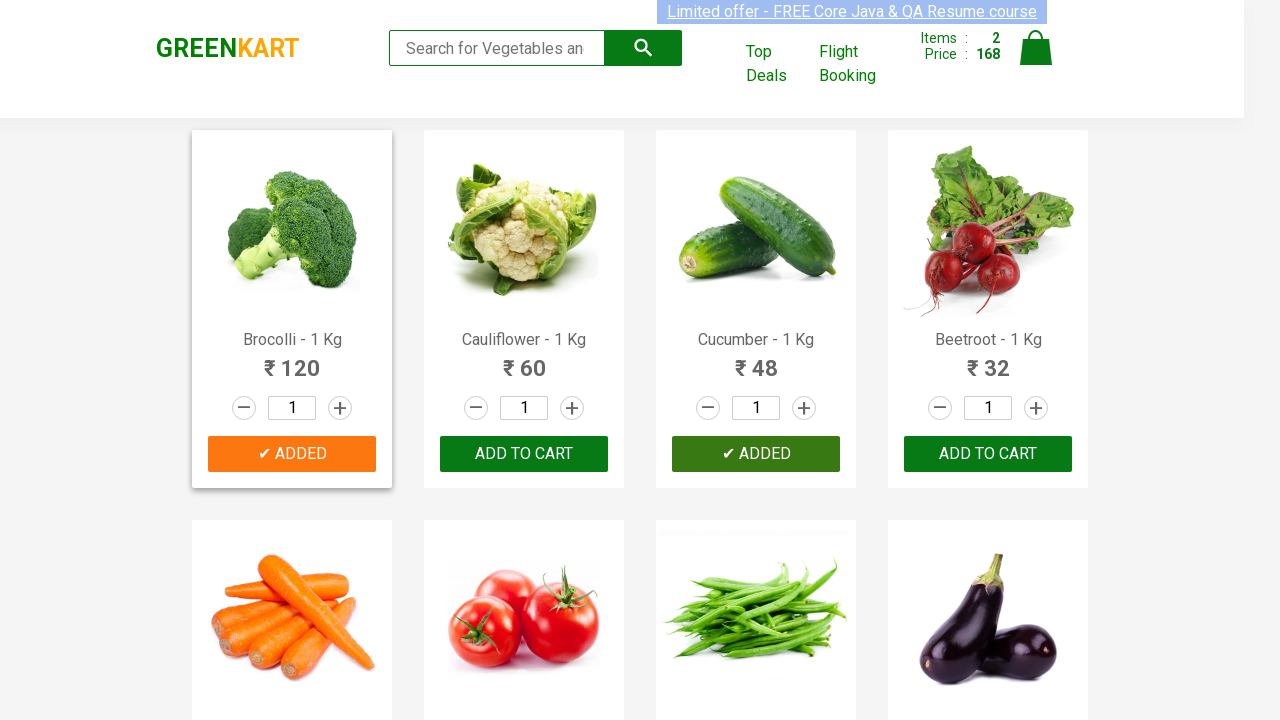

Clicked add to cart button for Beetroot
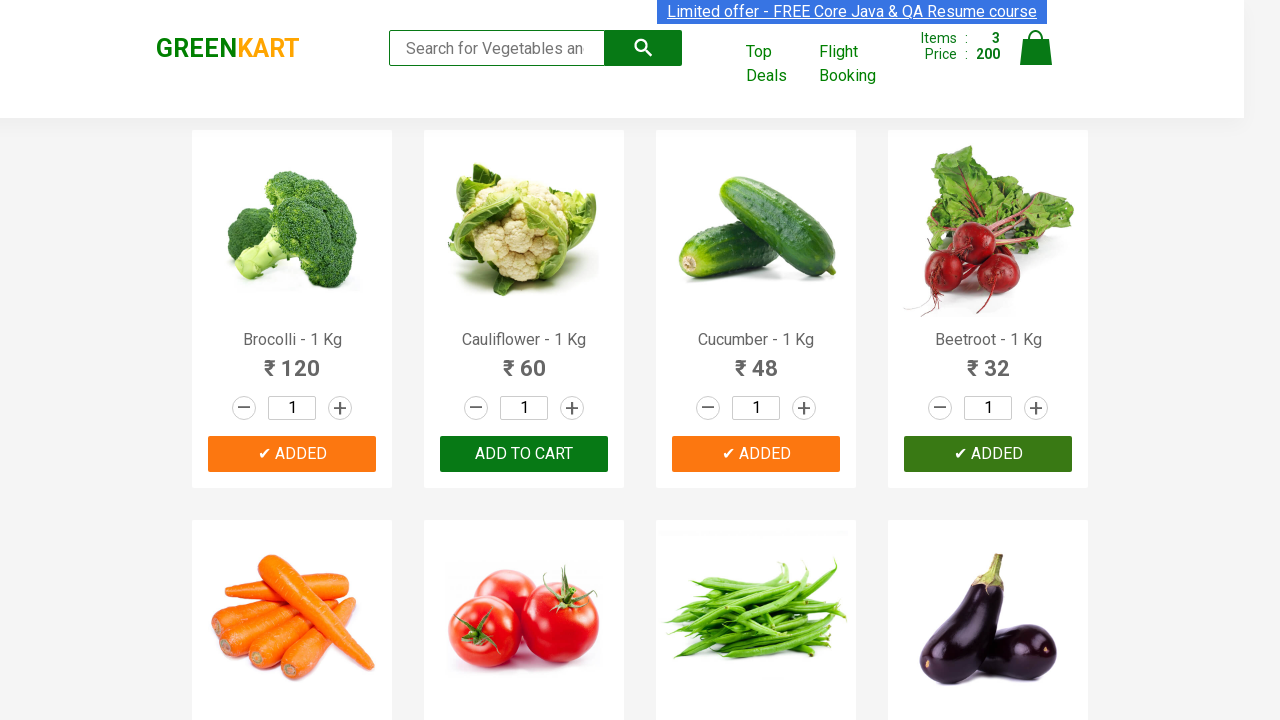

Clicked on cart icon to view shopping cart at (1036, 48) on a.cart-icon img
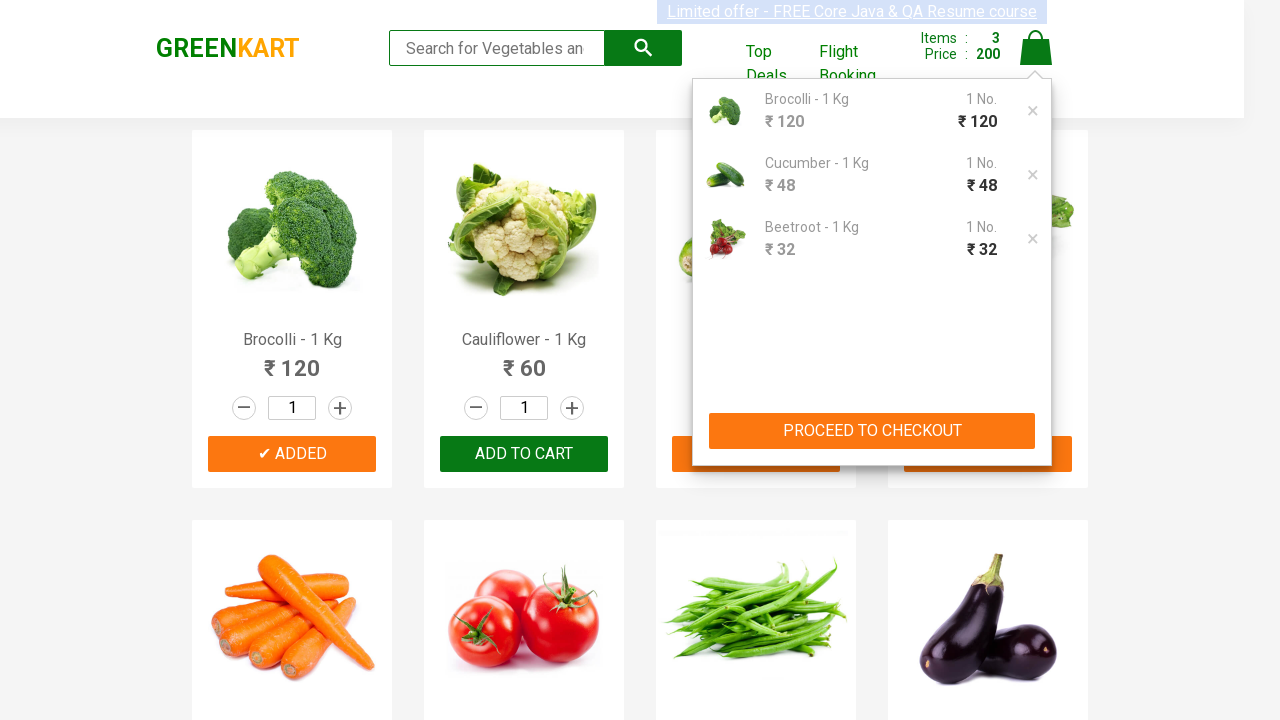

Clicked PROCEED TO CHECKOUT button at (872, 431) on xpath=//*[contains(text(),'PROCEED TO CHECKOUT')]
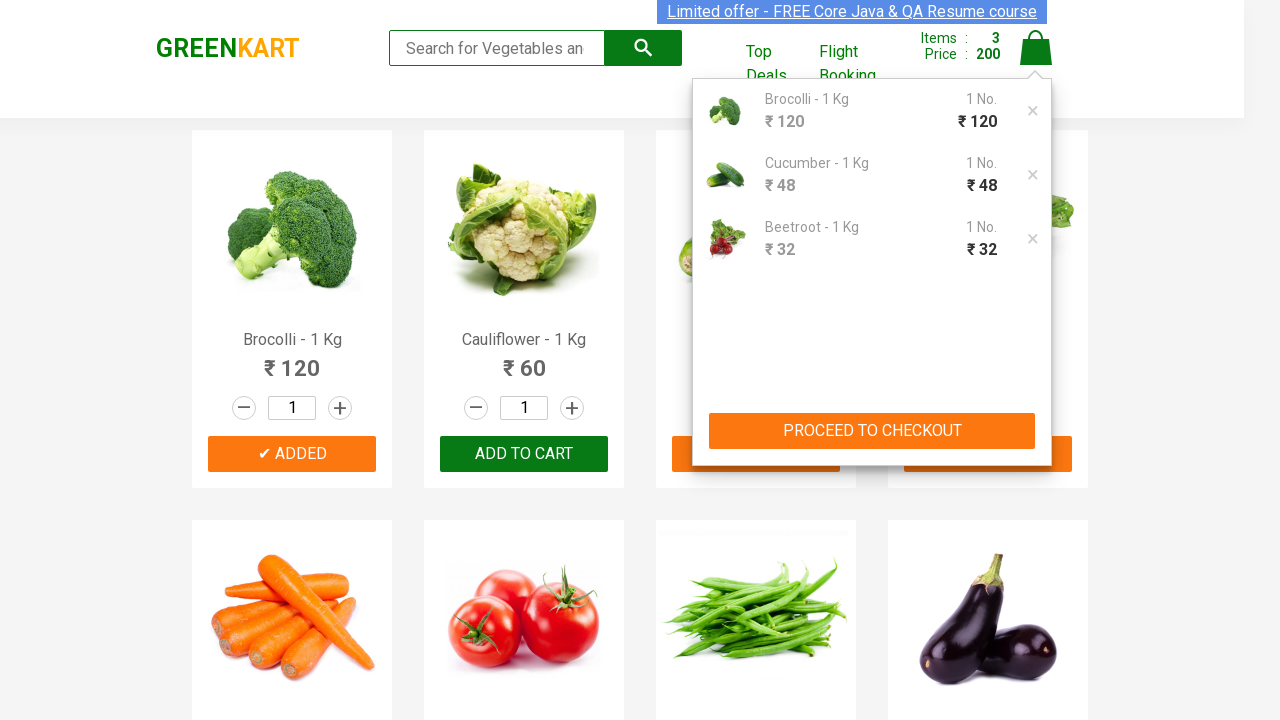

Waited for promo code input field to become visible
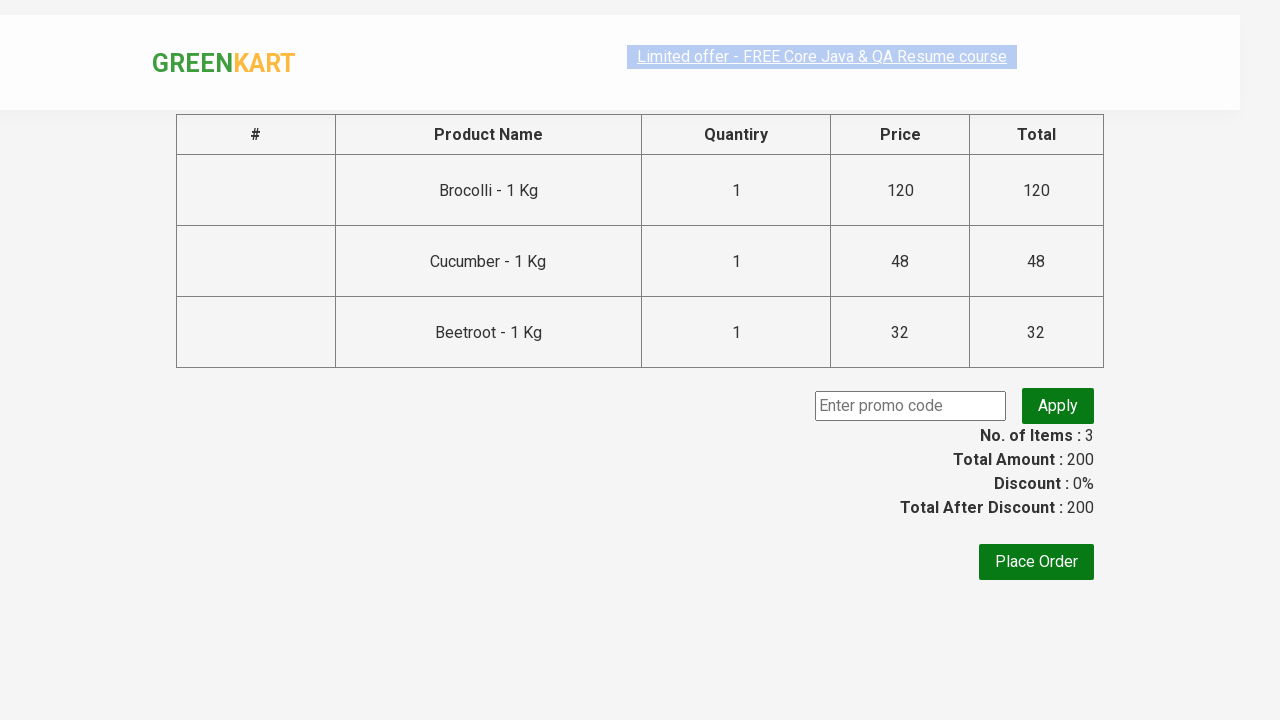

Filled promo code input with 'rahulshettyacademyparam' on input.promoCode
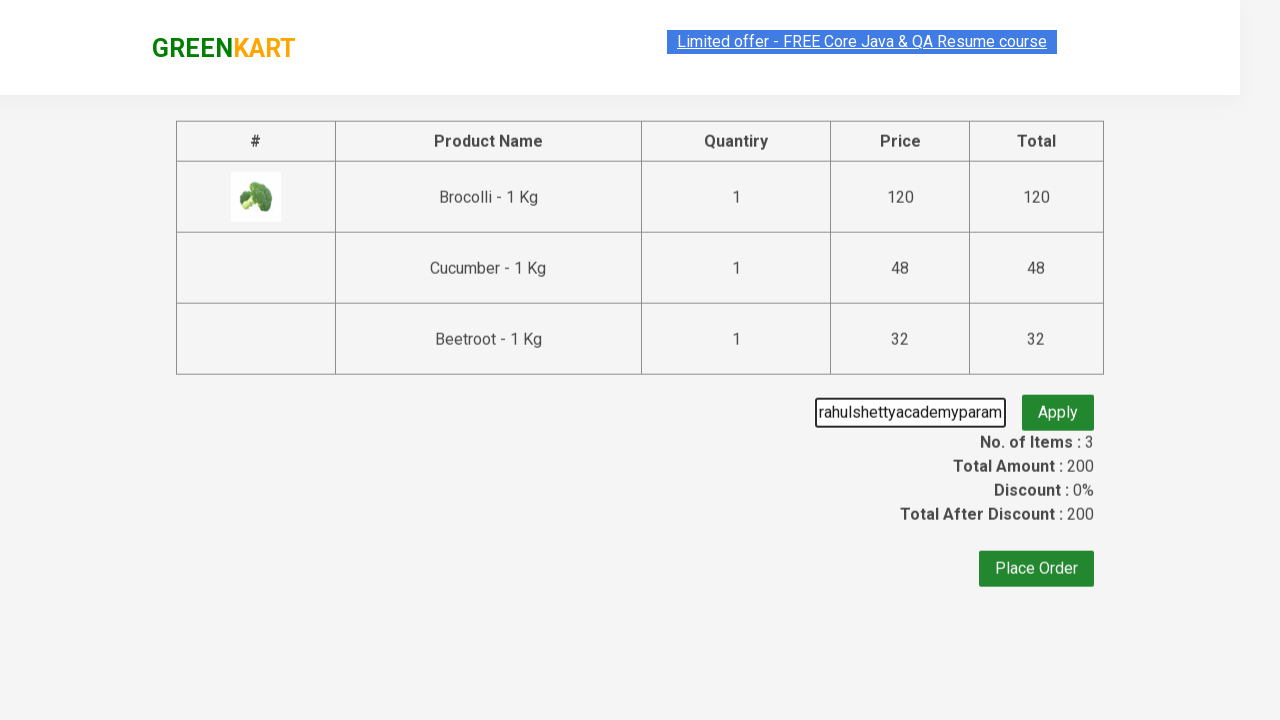

Clicked apply promo button at (1058, 406) on div.promoWrapper button
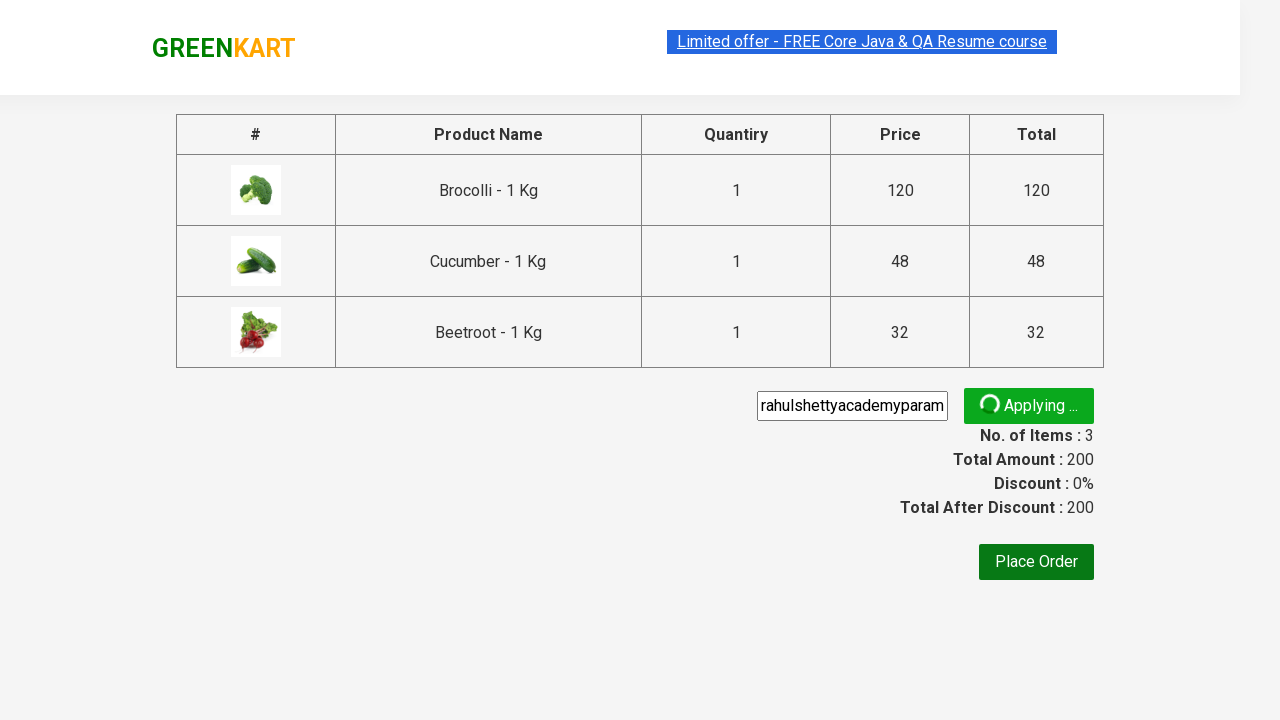

Waited for promo info message to appear confirming promo application
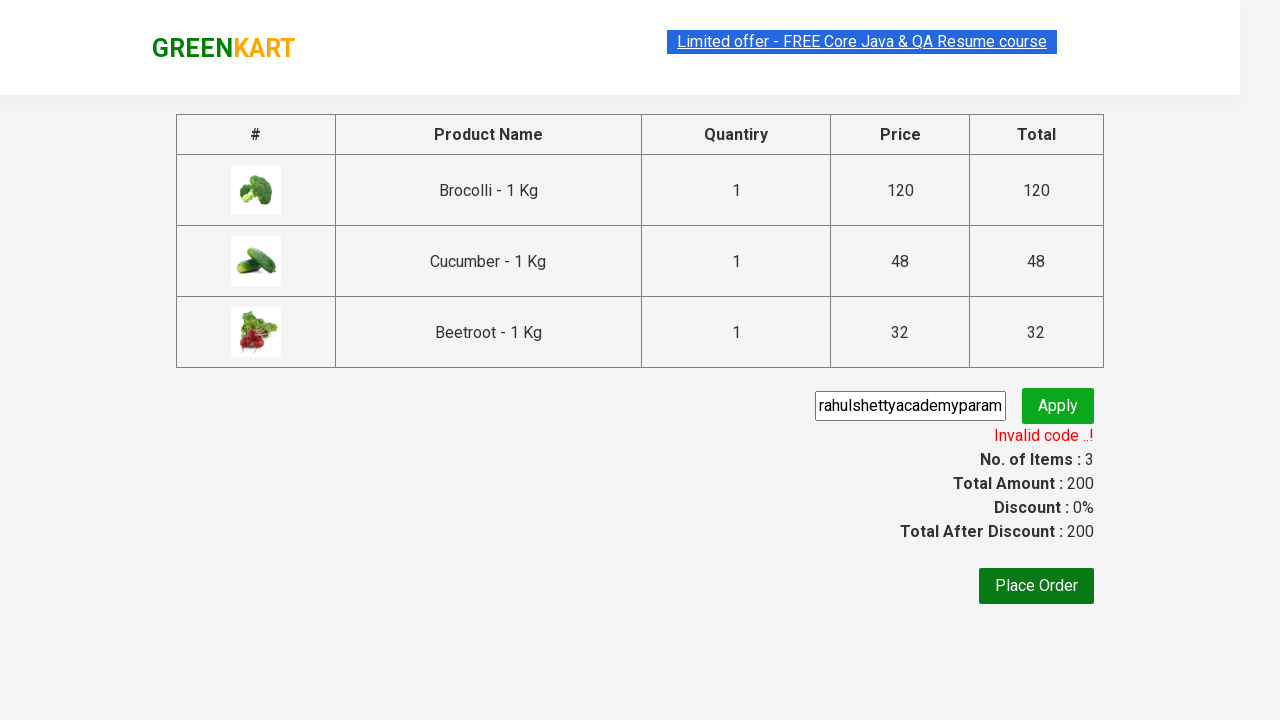

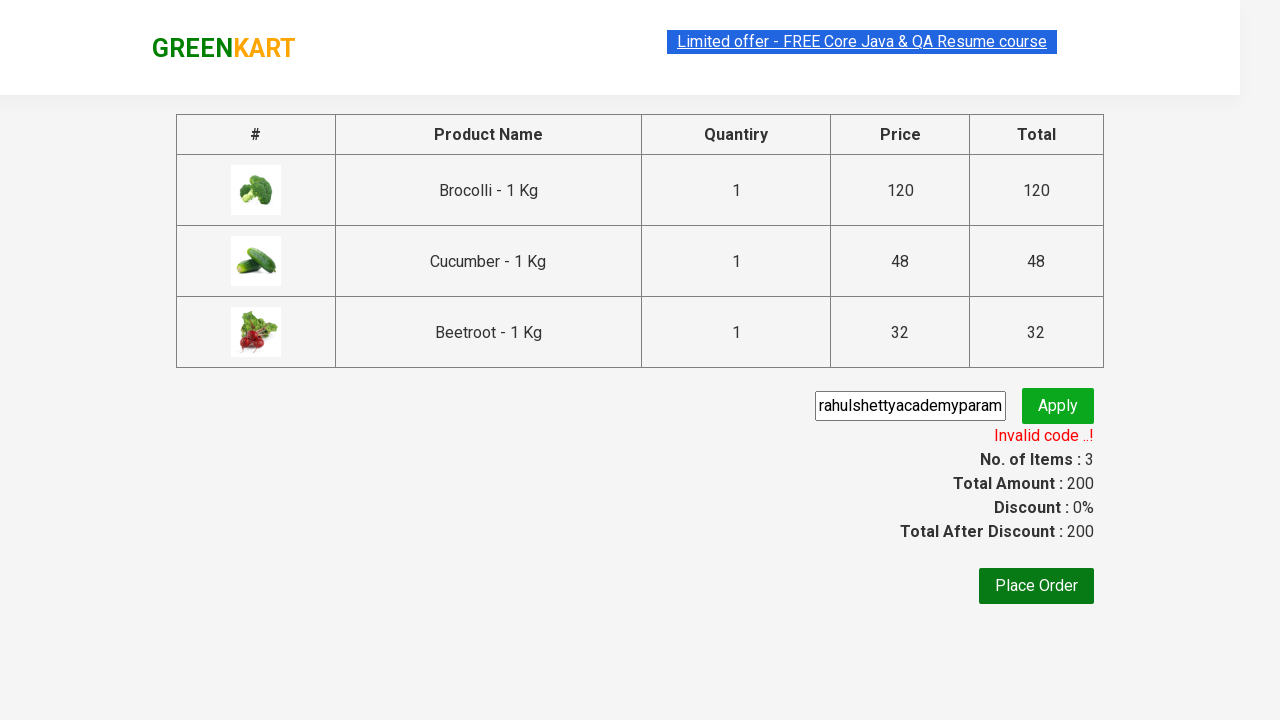